Verifies that the Log In button text displays the expected value by checking its attribute

Starting URL: https://login1.nextbasecrm.com/

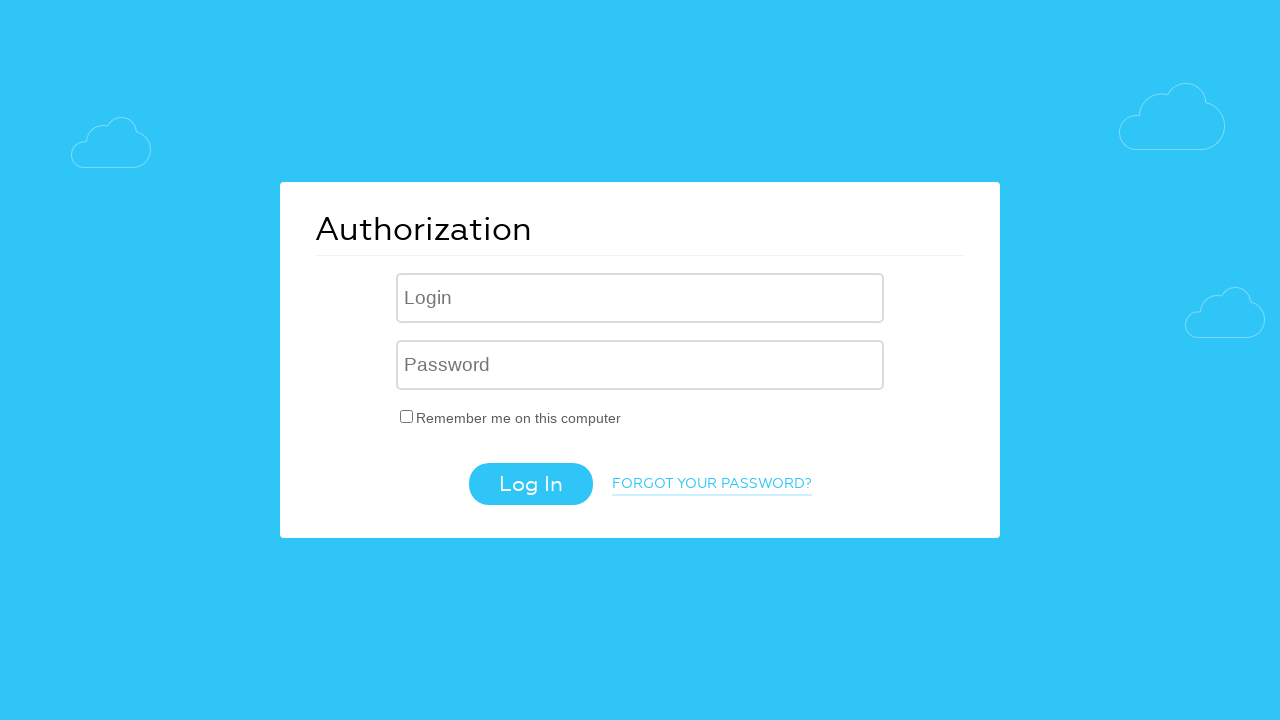

Located Log In button using XPath selector
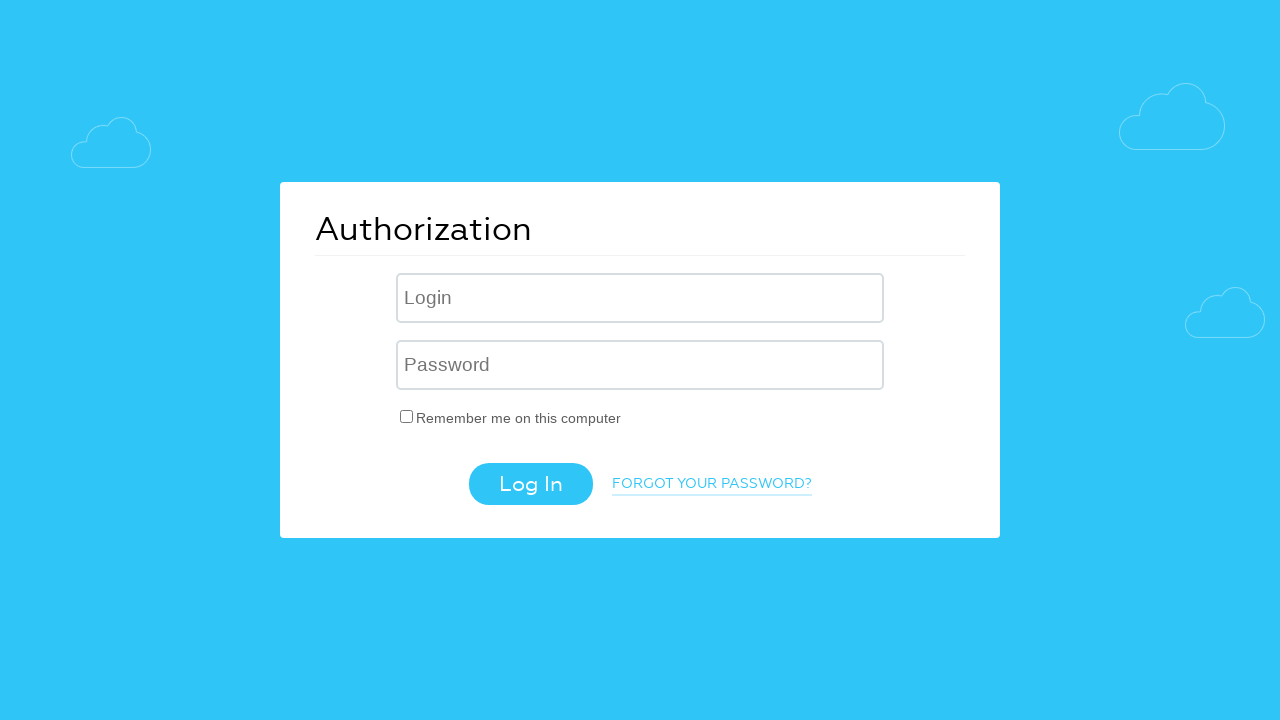

Retrieved 'value' attribute from Log In button
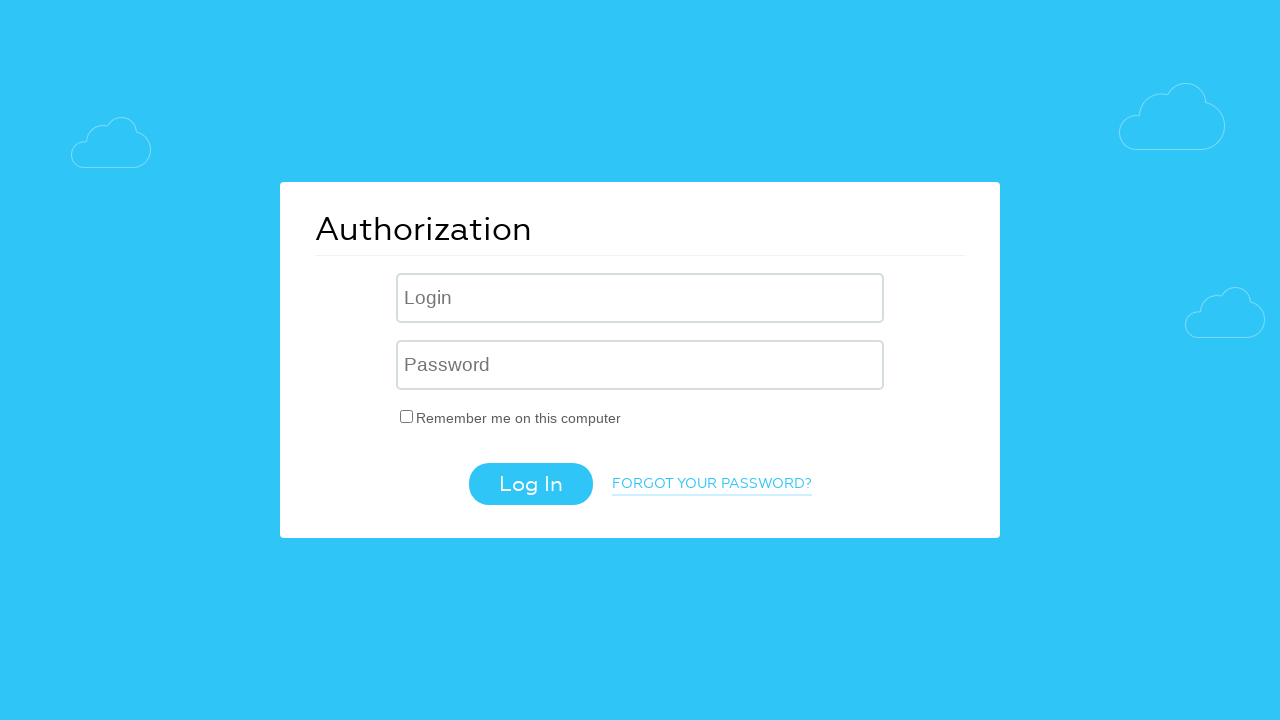

Verified Log In button text matches expected value: 'Log In'
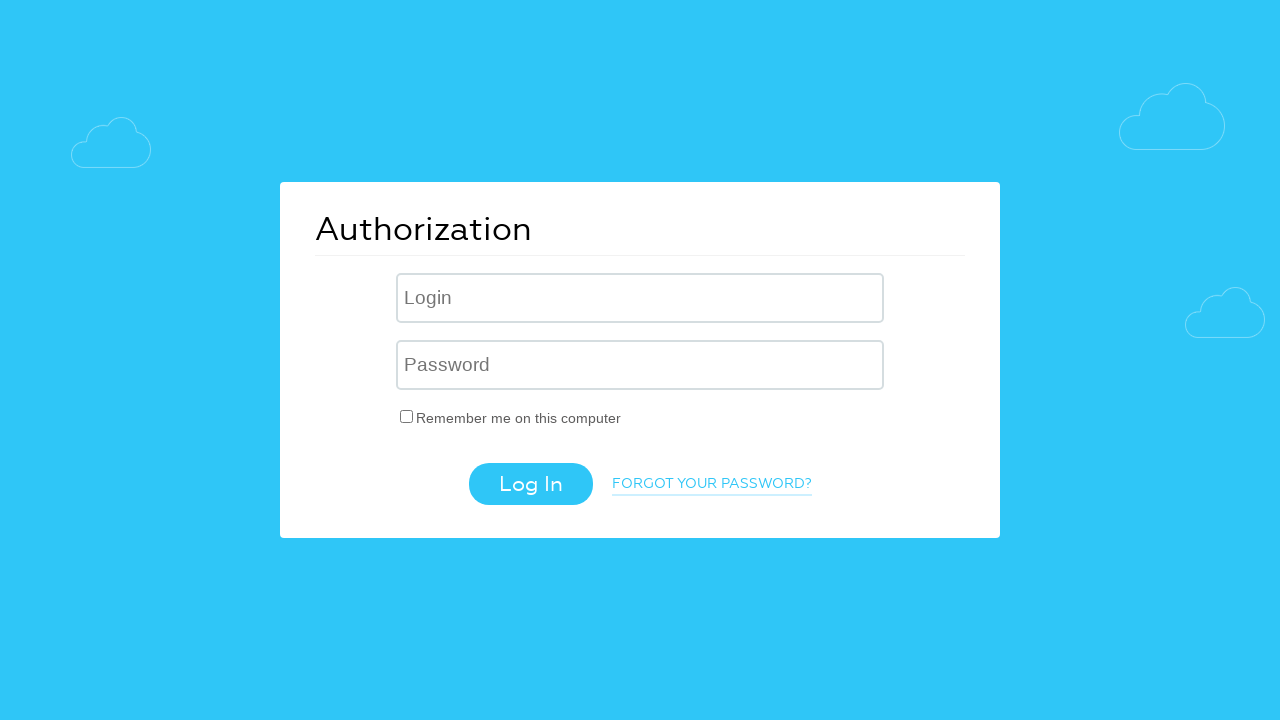

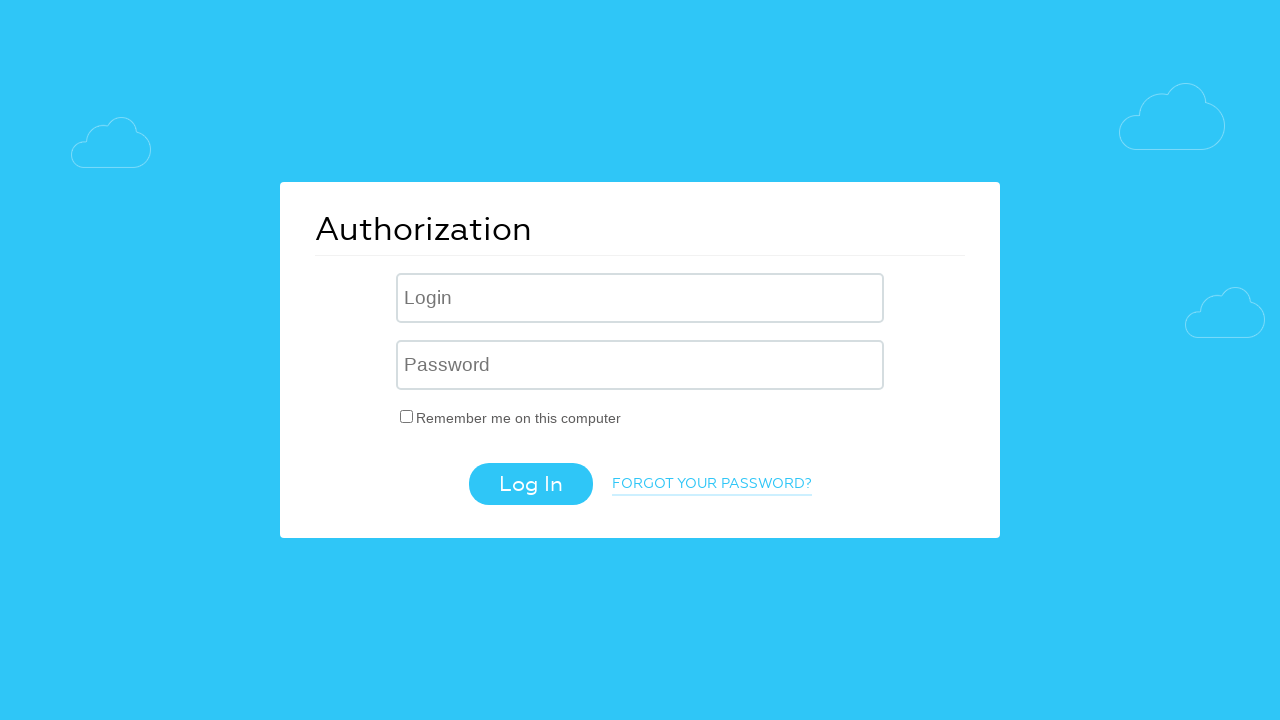